Tests navigation by clicking a link with calculated text value, then fills out a multi-field form with personal information (first name, last name, city, country) and submits it.

Starting URL: http://suninjuly.github.io/find_link_text

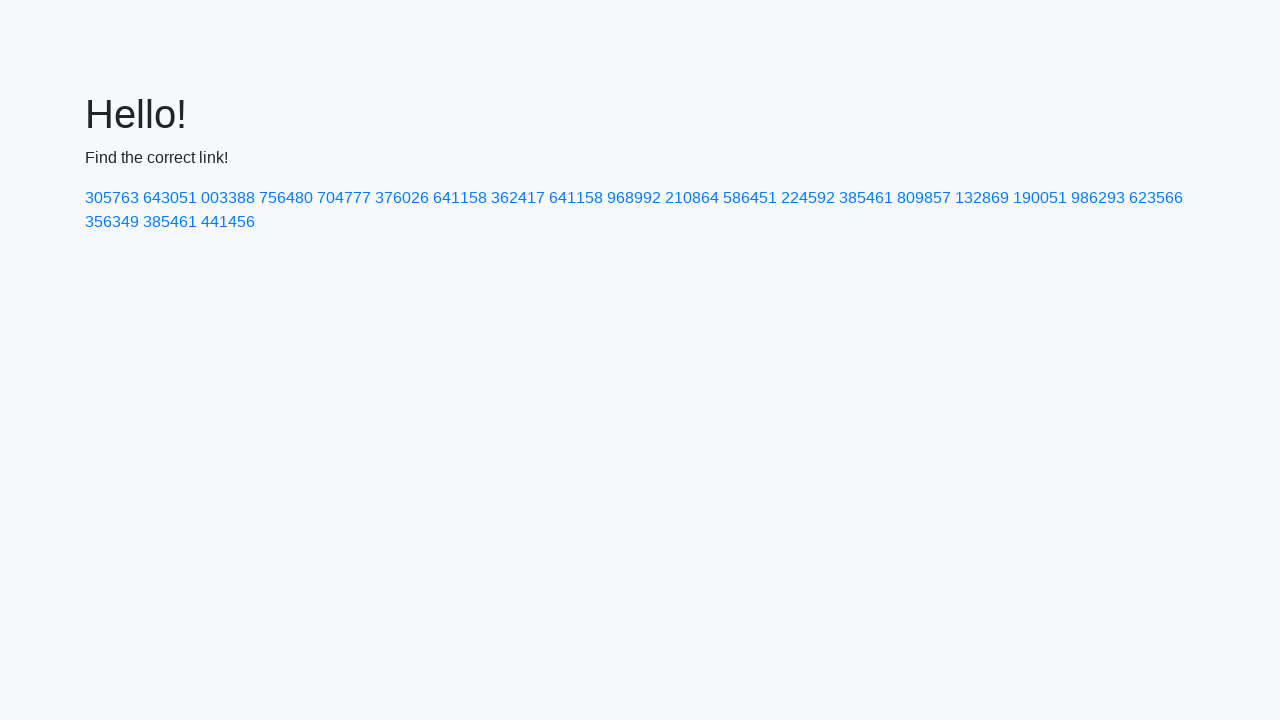

Clicked link with calculated text value (224592) at (808, 198) on text=224592
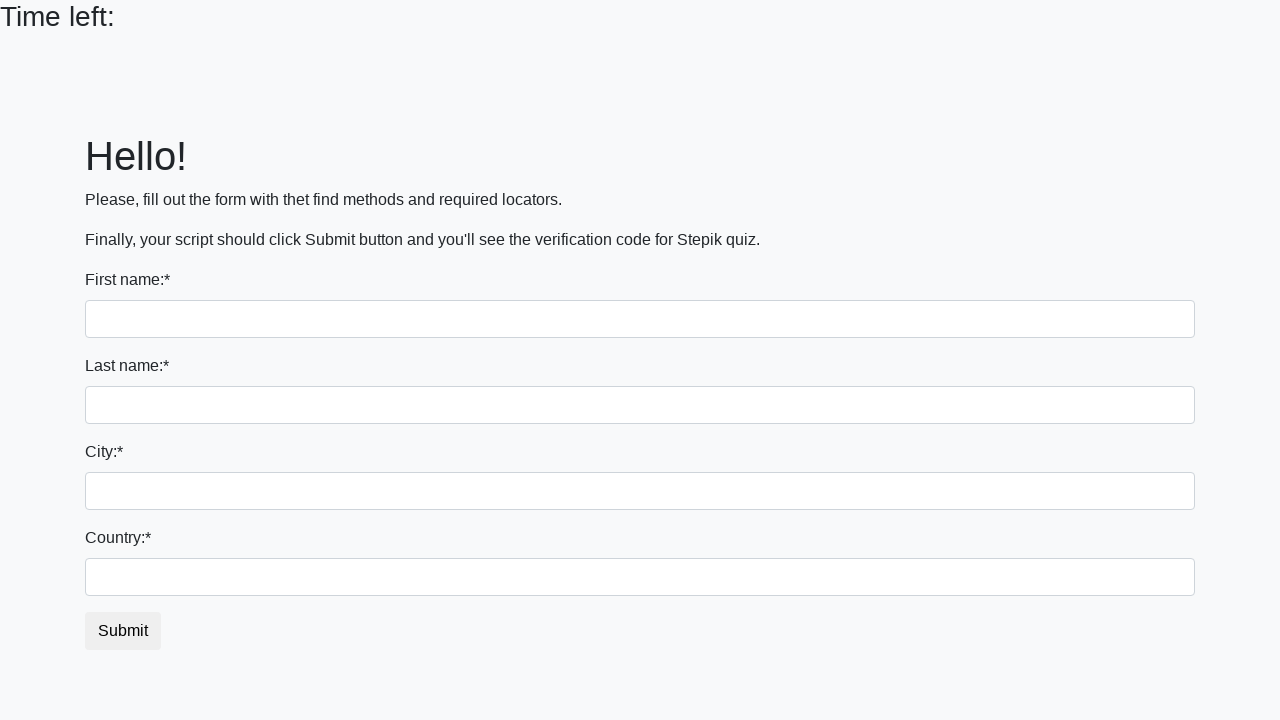

Filled first name field with 'Ivan' on input
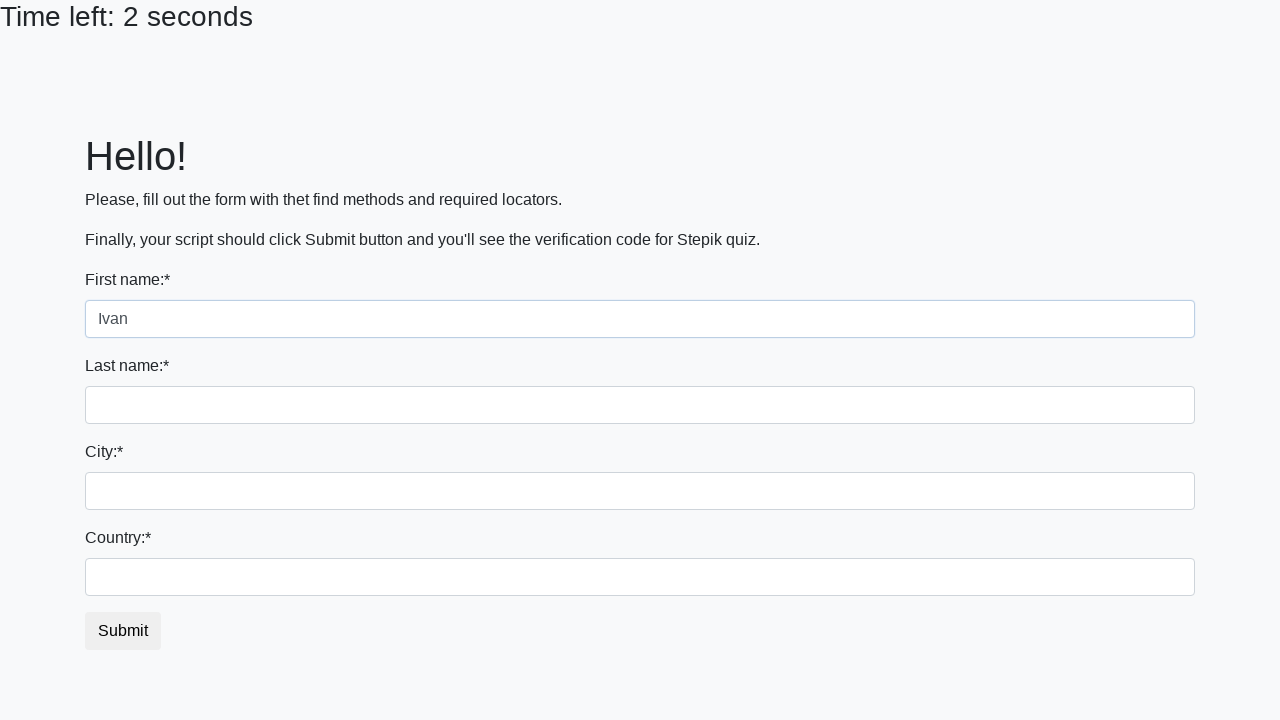

Filled last name field with 'Petrov' on input[name='last_name']
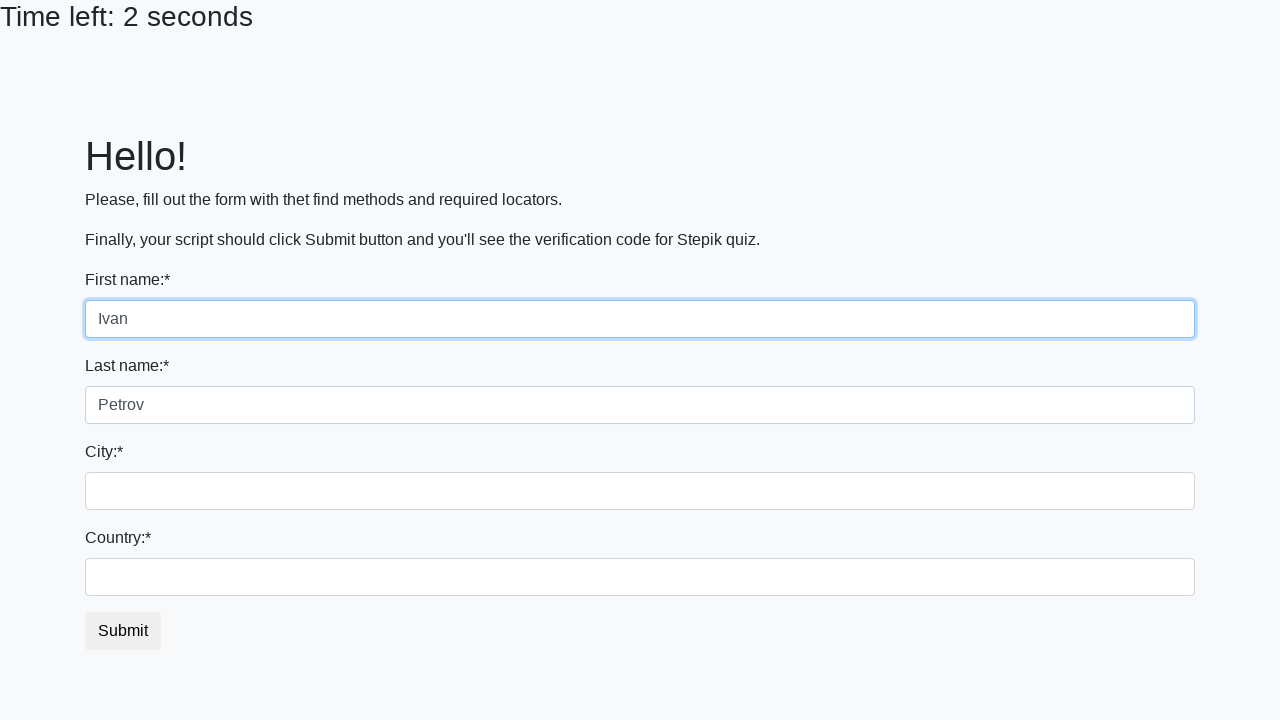

Filled city field with 'Smolensk' on .city
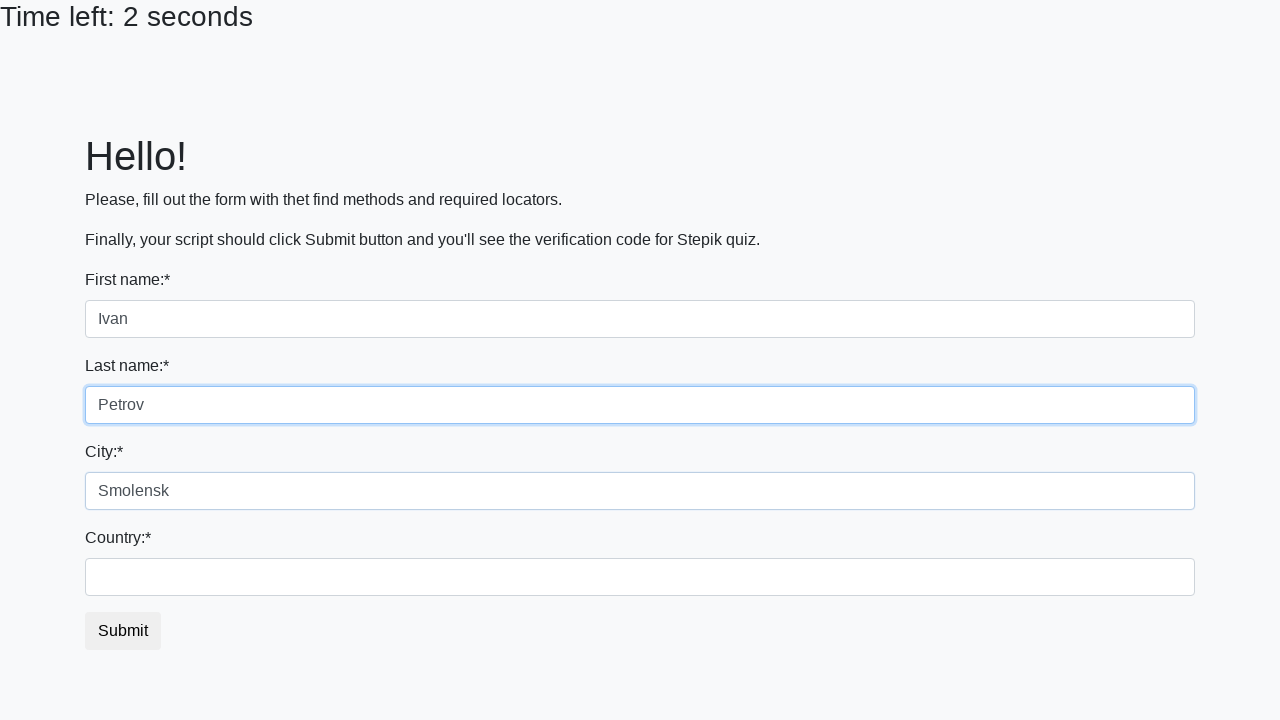

Filled country field with 'Russia' on #country
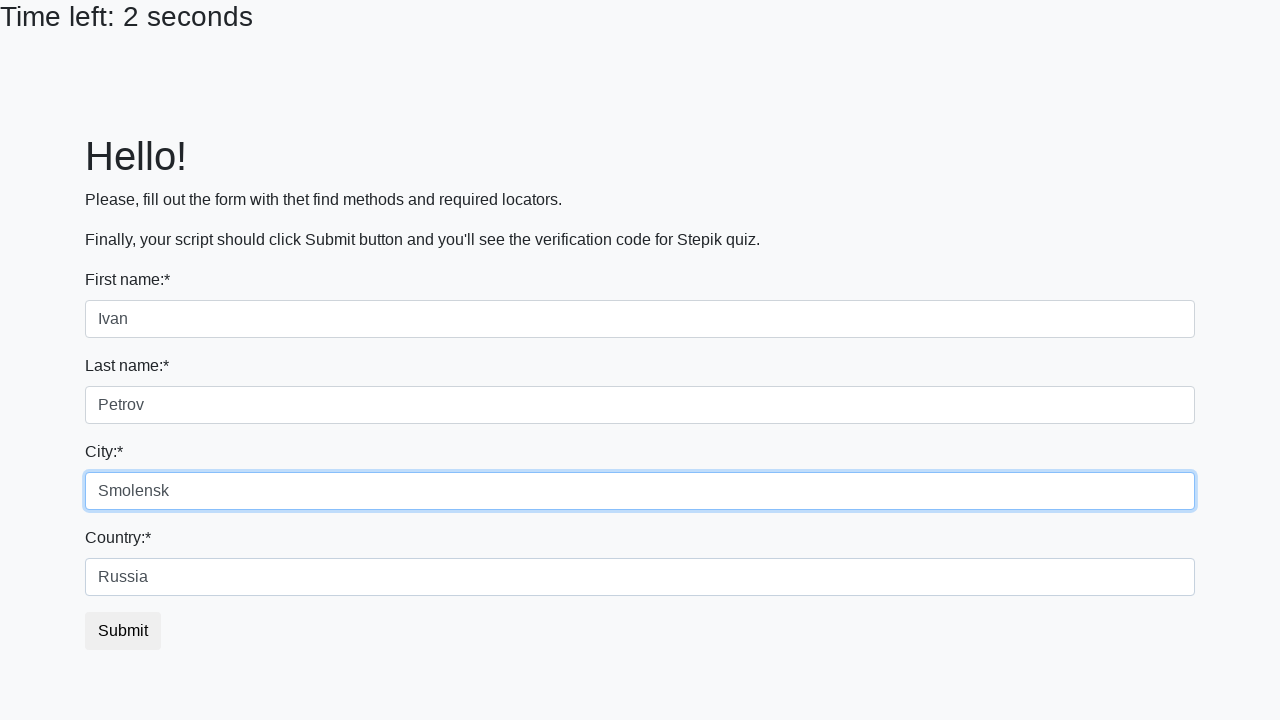

Clicked submit button to submit form at (123, 631) on button.btn
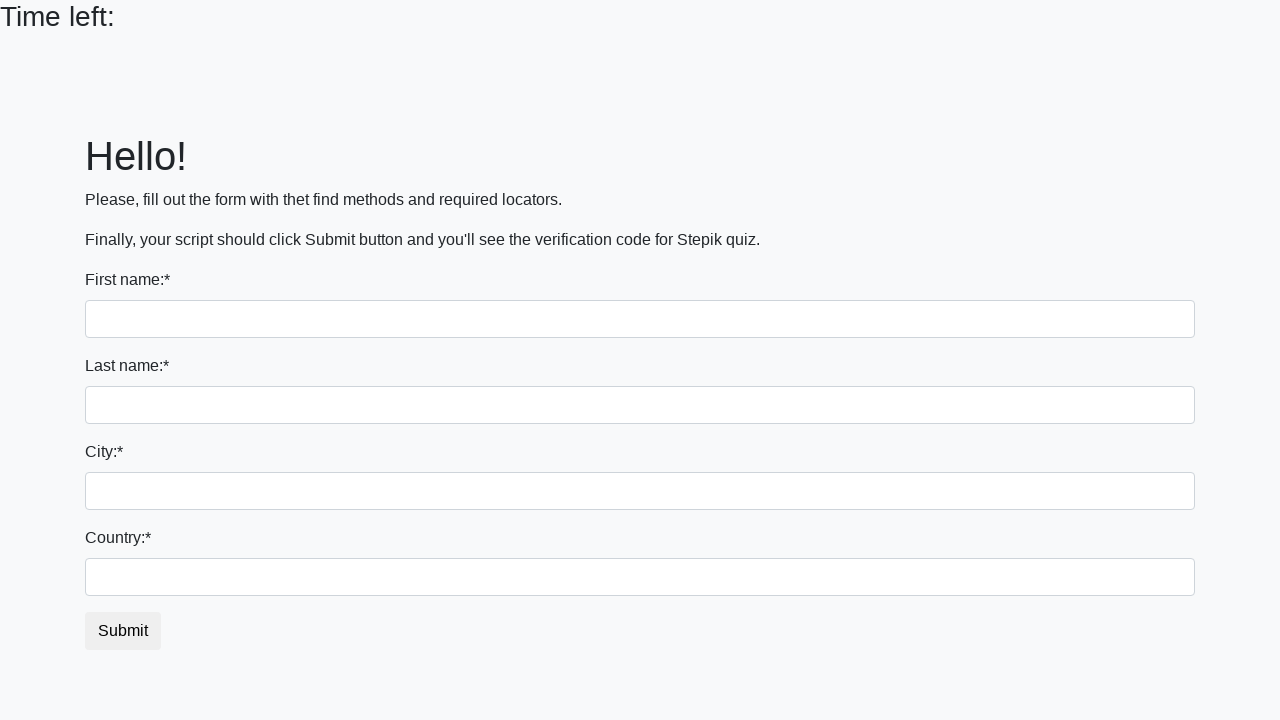

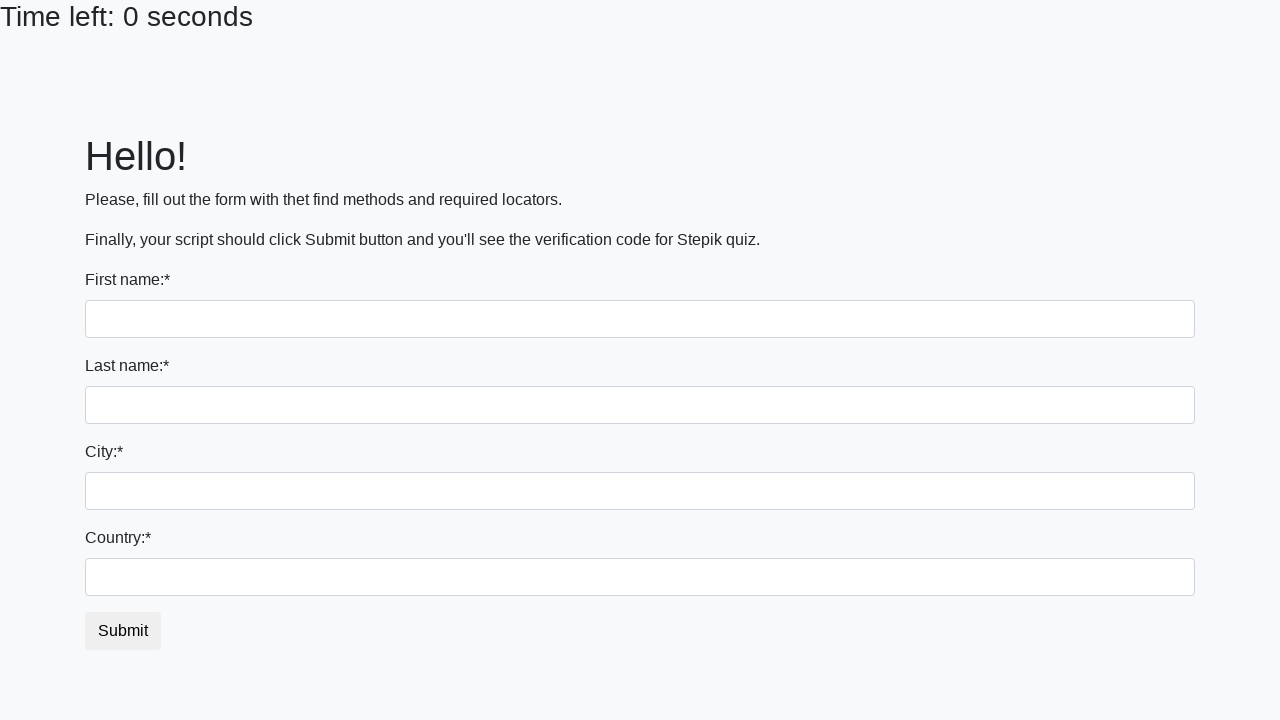